Tests basic alert box functionality by triggering an alert, reading its text, and accepting it

Starting URL: https://testpages.herokuapp.com/styled/alerts/alert-test.html

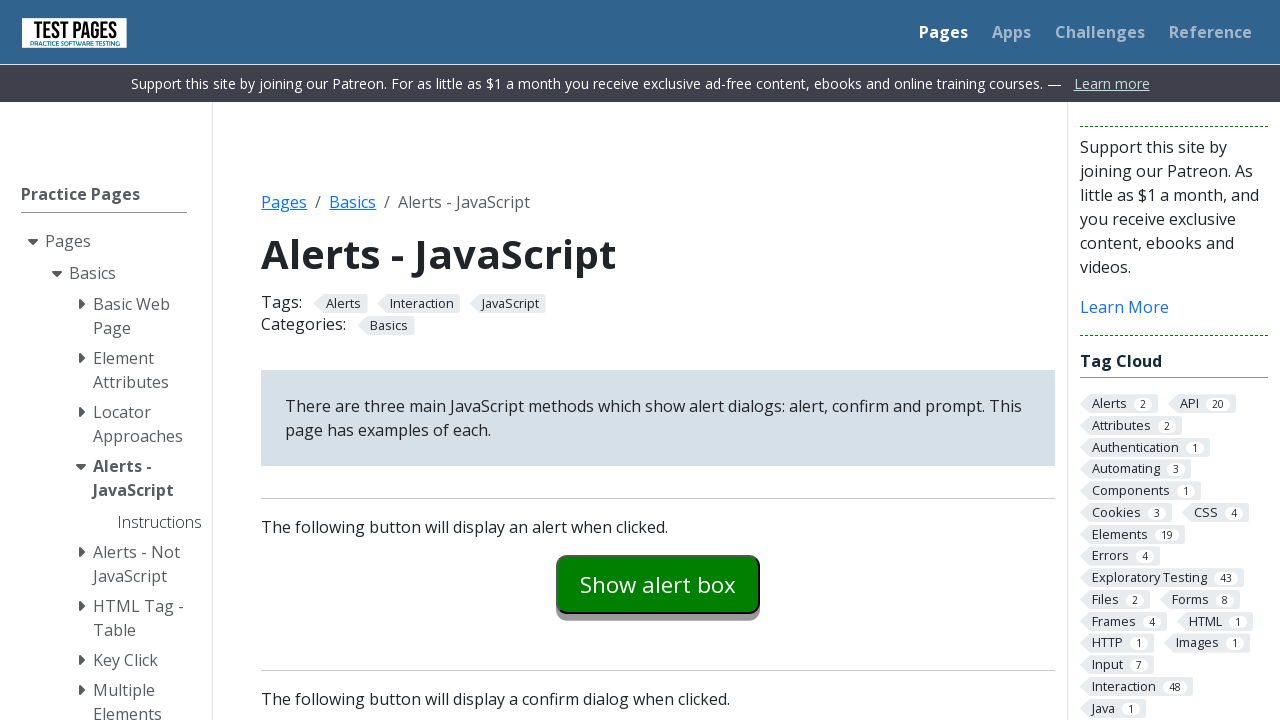

Clicked button to trigger alert dialog at (658, 584) on #alertexamples
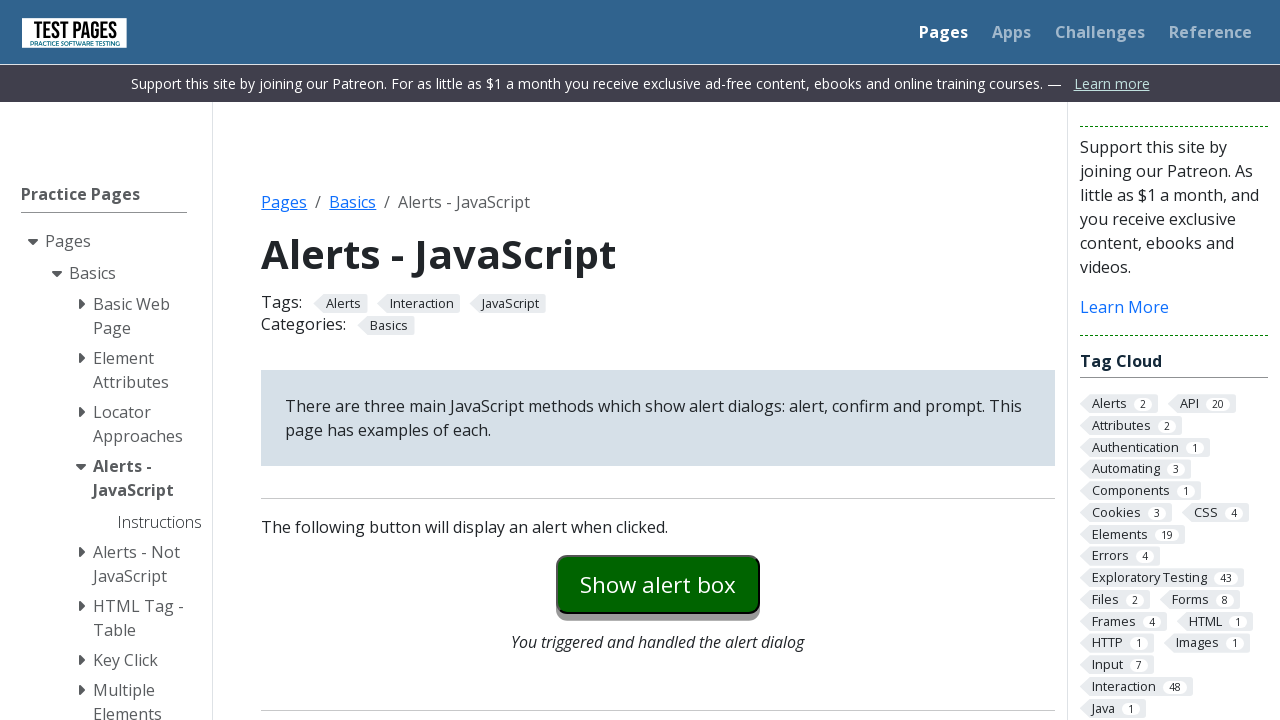

Set up dialog handler to accept alert
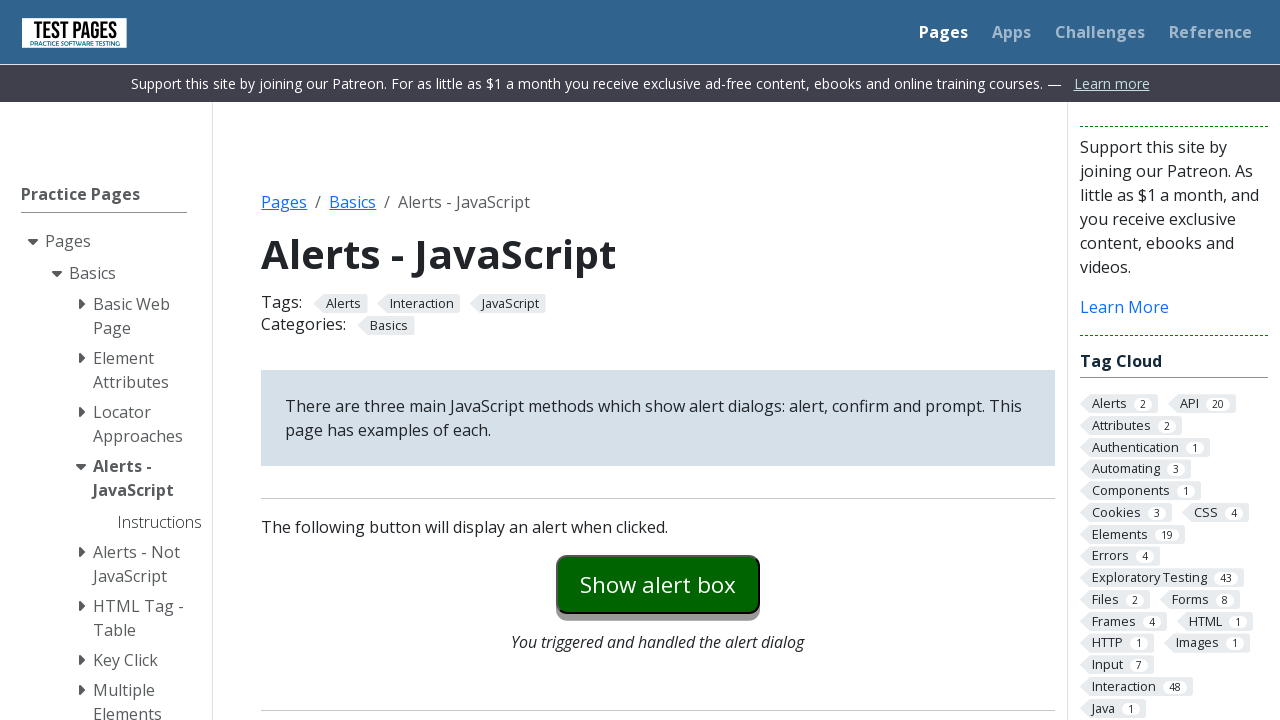

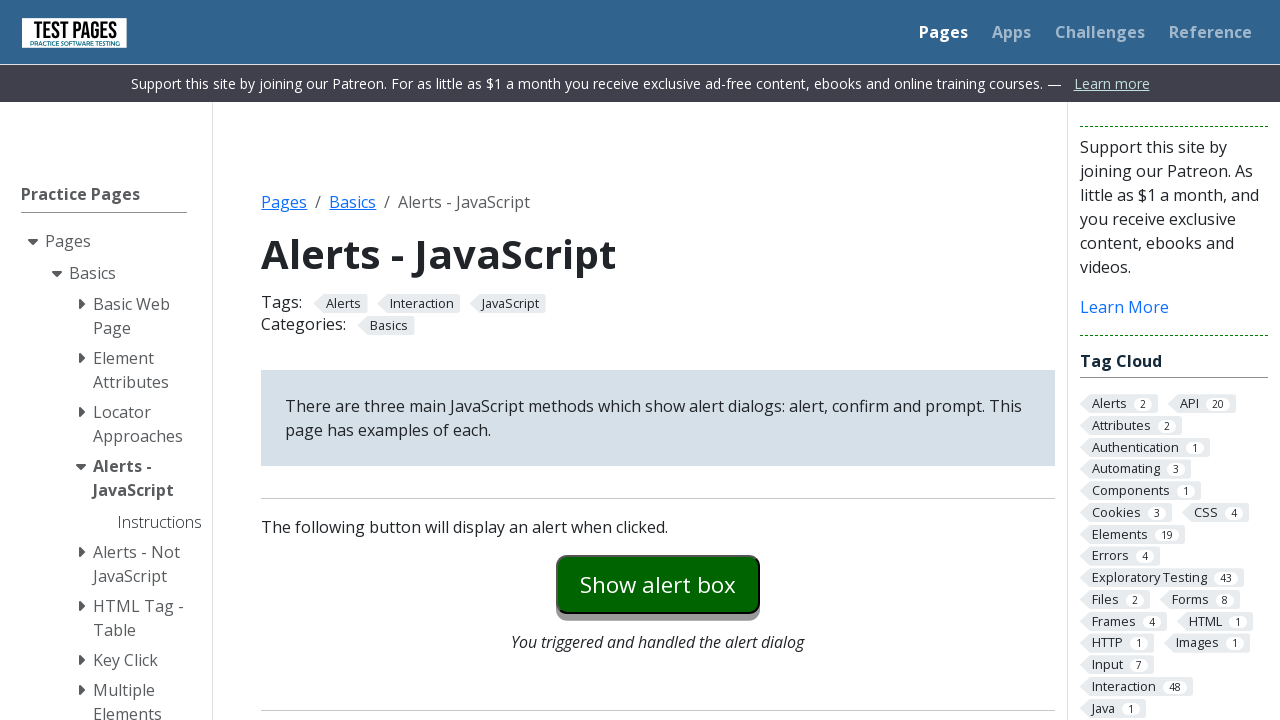